Verifies that the card count displayed in each column header matches the actual number of cards in that column.

Starting URL: https://jira.trungk18.com/project/board

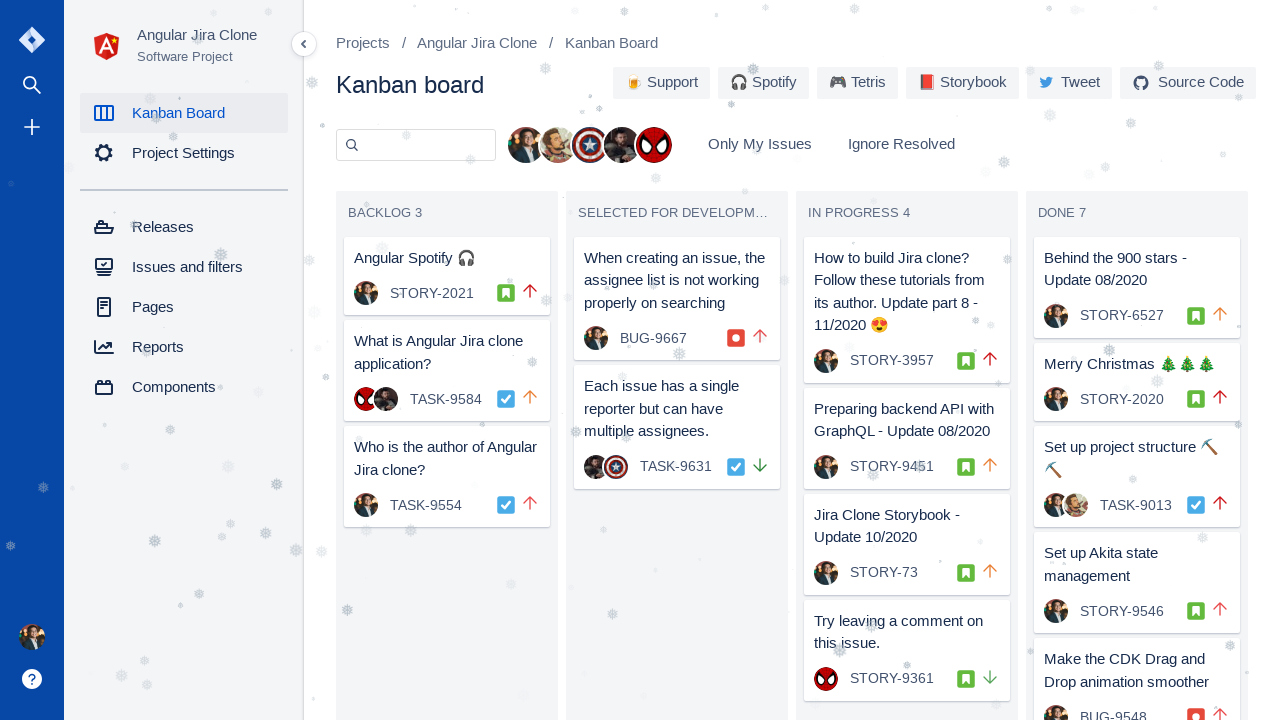

Waited for board to load - Backlog column selector found
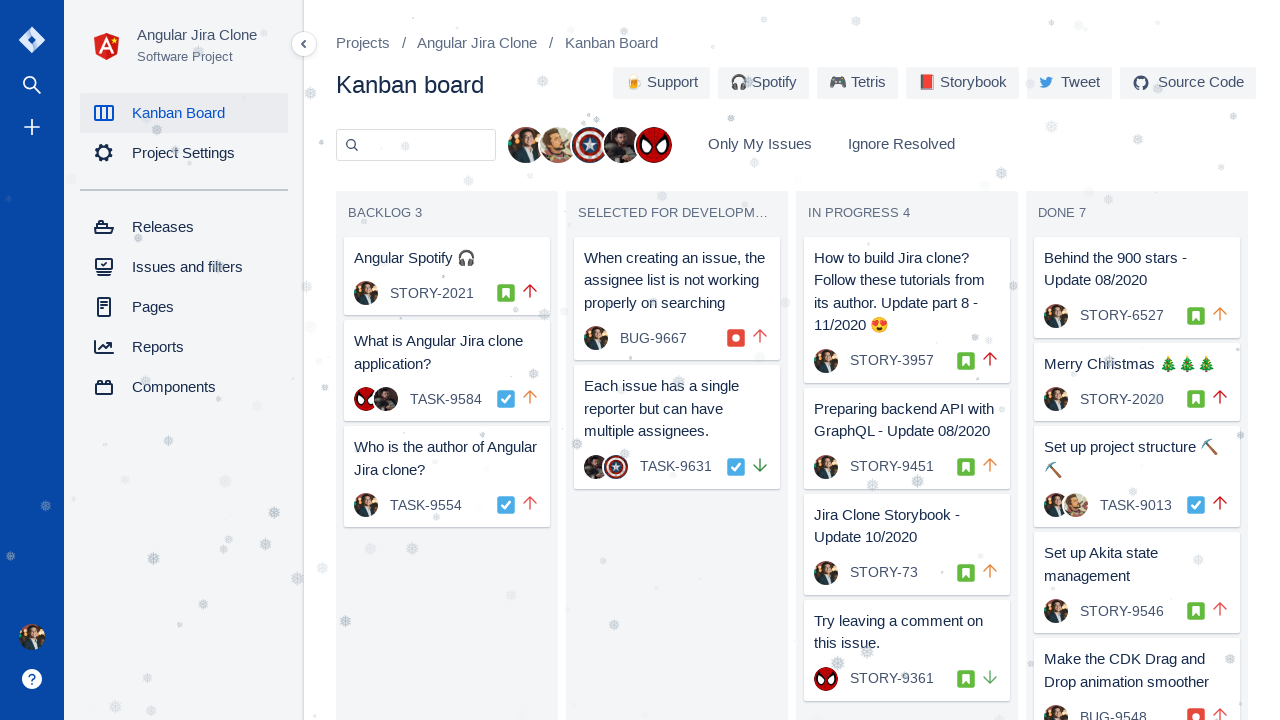

Located header element for column 'BACKLOG'
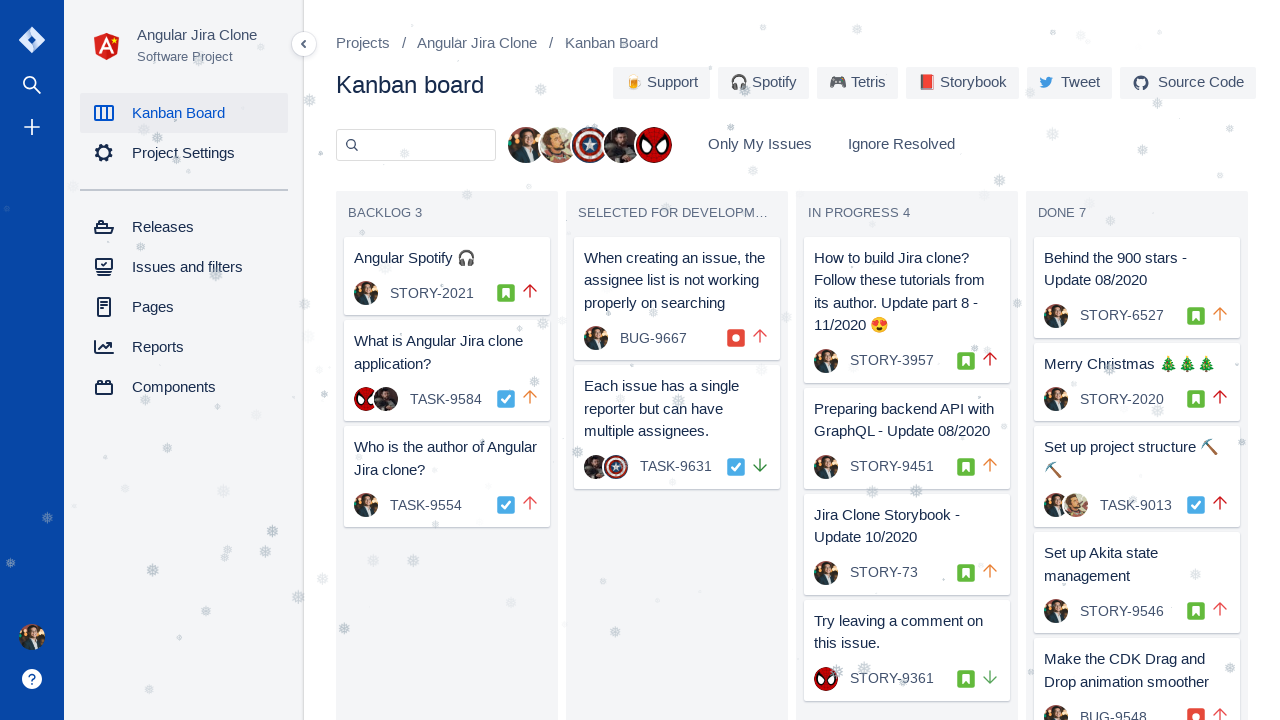

Located count span in 'BACKLOG' header
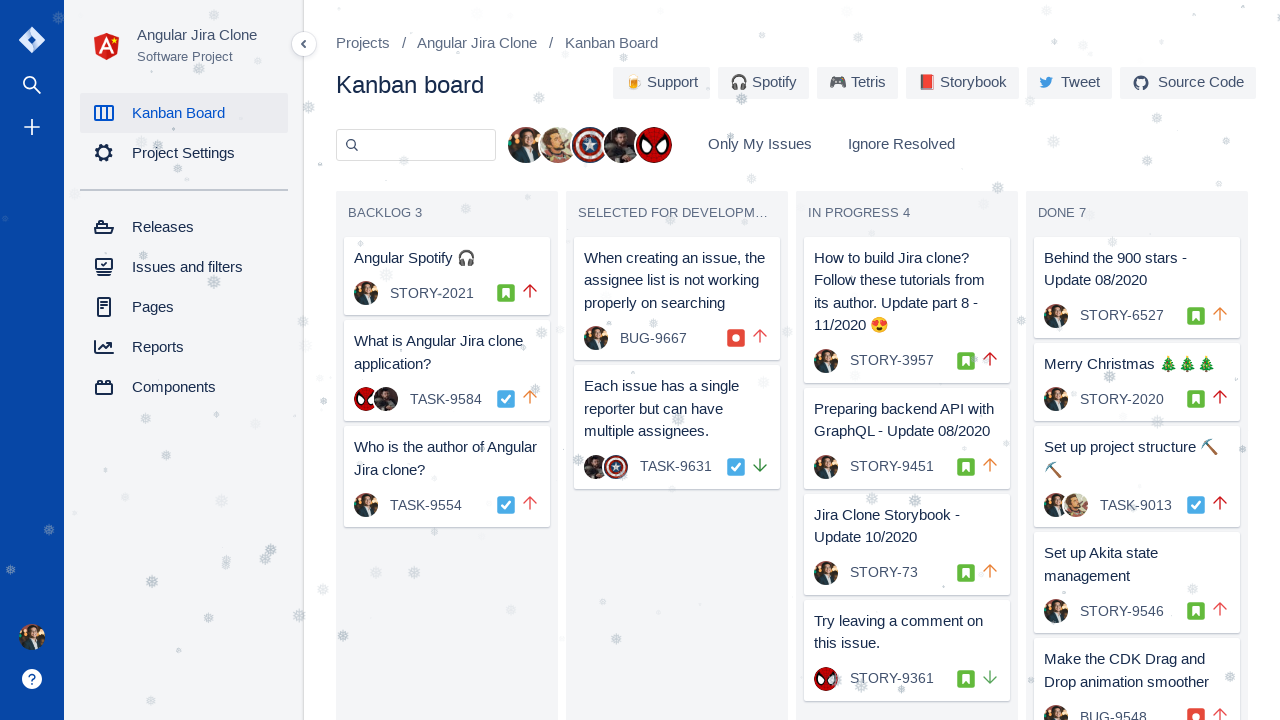

Extracted card count from 'BACKLOG' header: 3
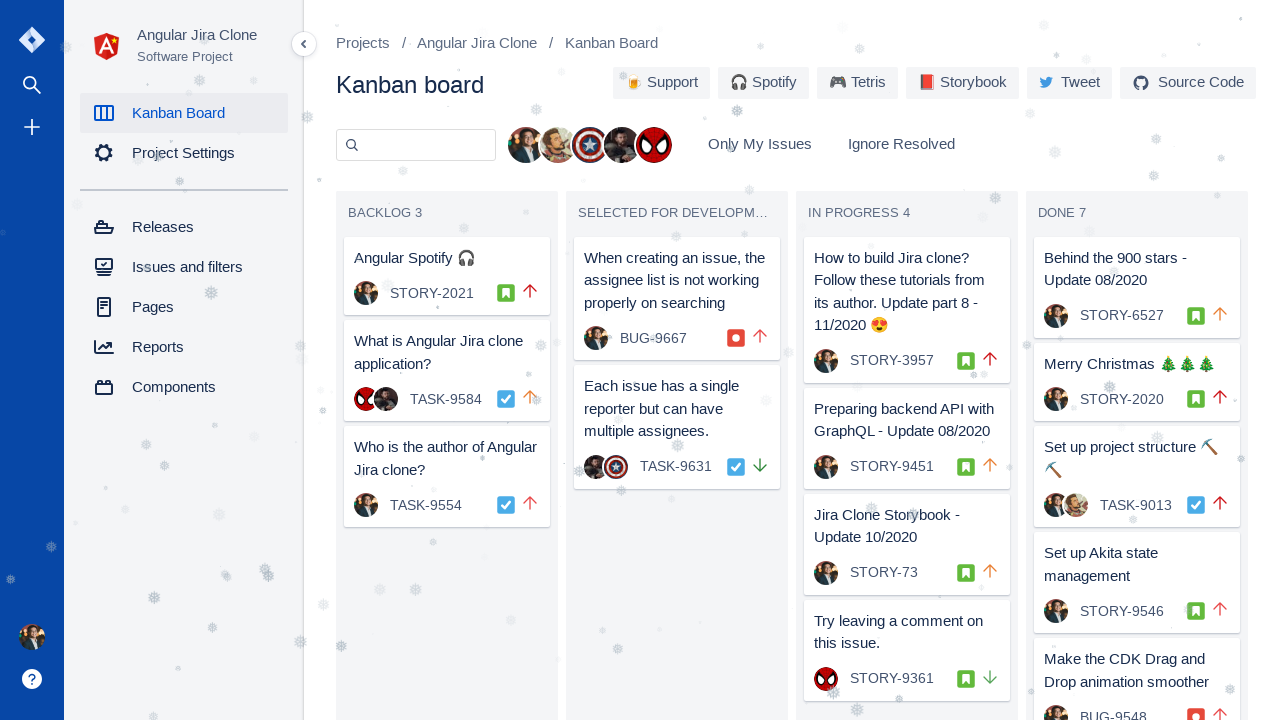

Counted actual cards in 'BACKLOG' column: 3
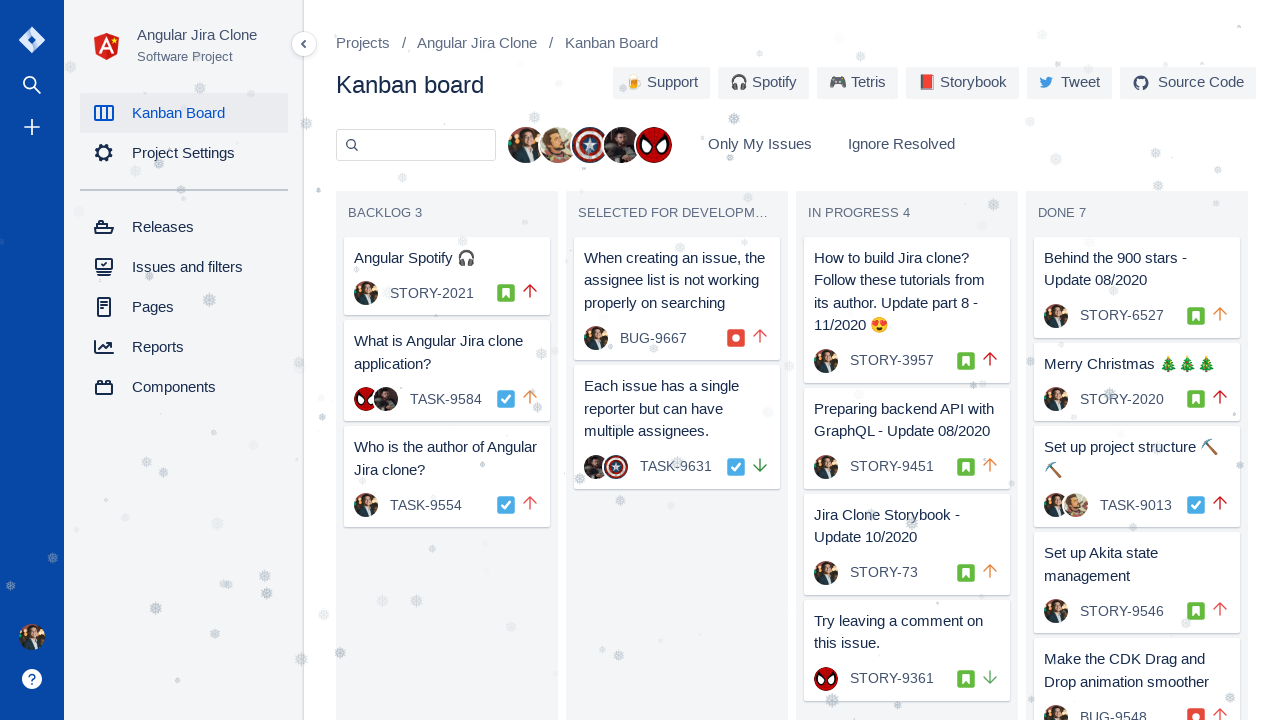

Verified card count matches for column 'BACKLOG': 3 == 3
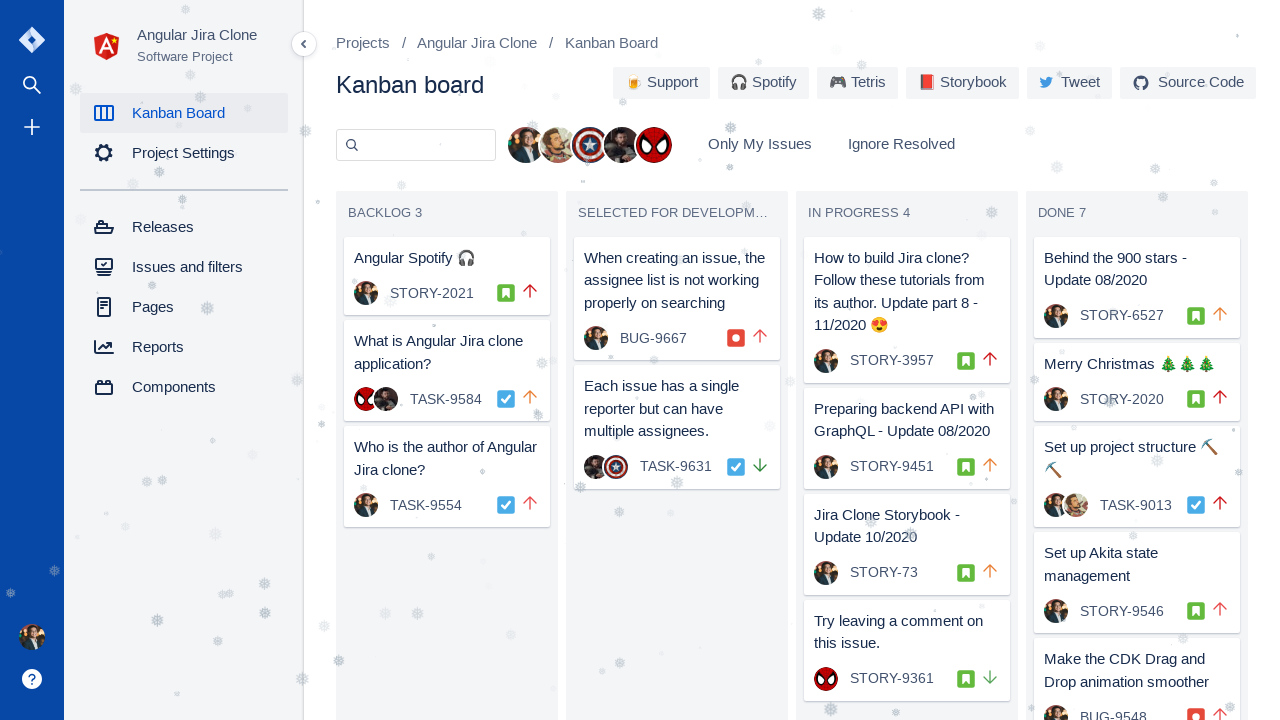

Located header element for column 'SELECTED FOR DEVELOPMENT'
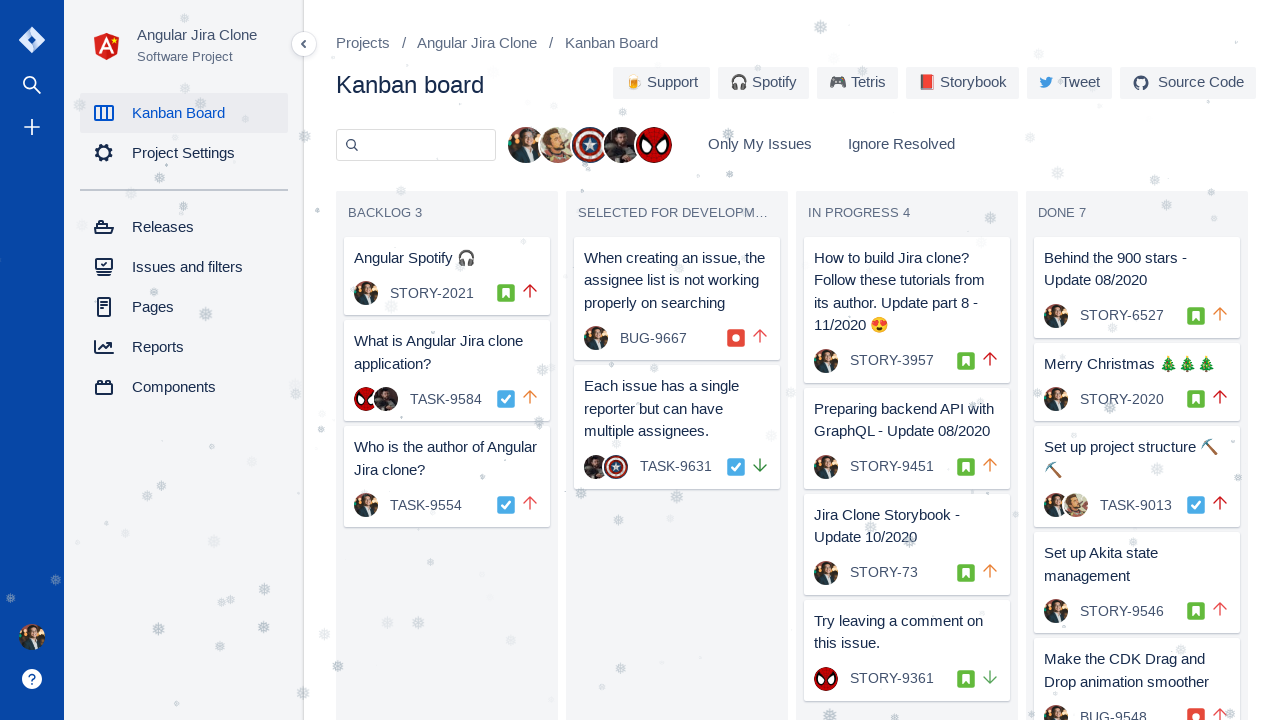

Located count span in 'SELECTED FOR DEVELOPMENT' header
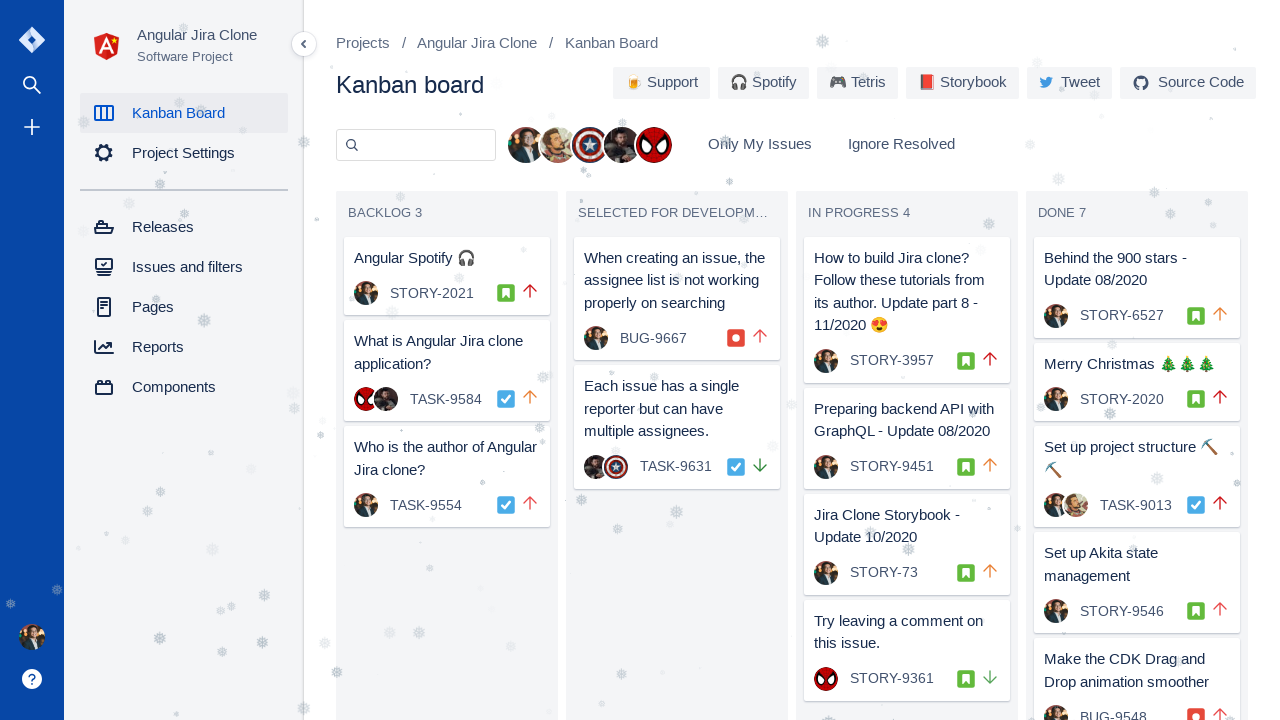

Extracted card count from 'SELECTED FOR DEVELOPMENT' header: 2
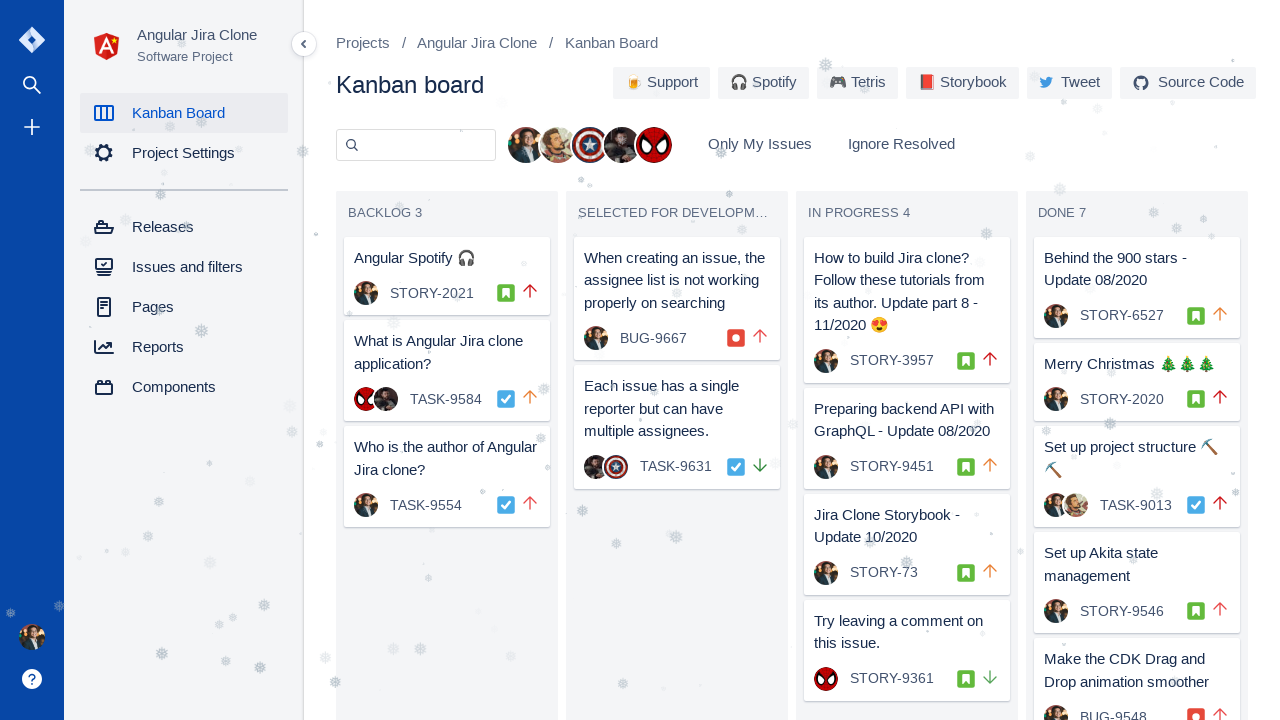

Counted actual cards in 'SELECTED FOR DEVELOPMENT' column: 2
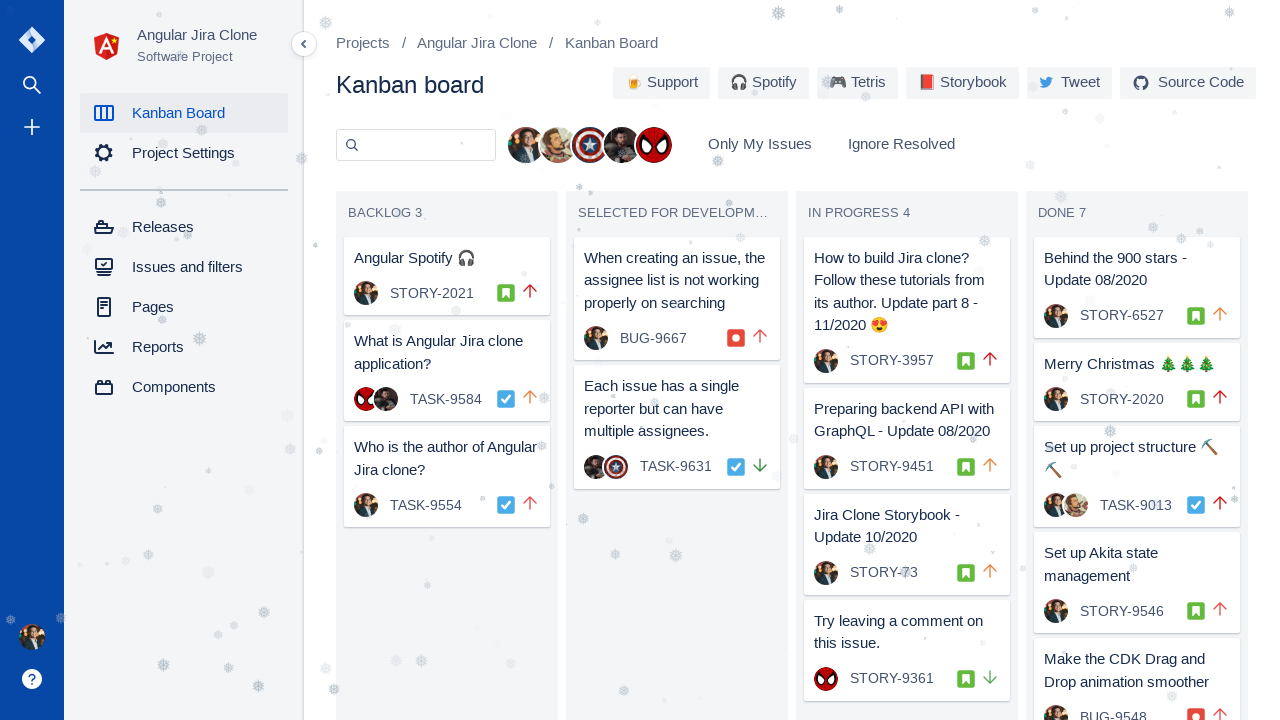

Verified card count matches for column 'SELECTED FOR DEVELOPMENT': 2 == 2
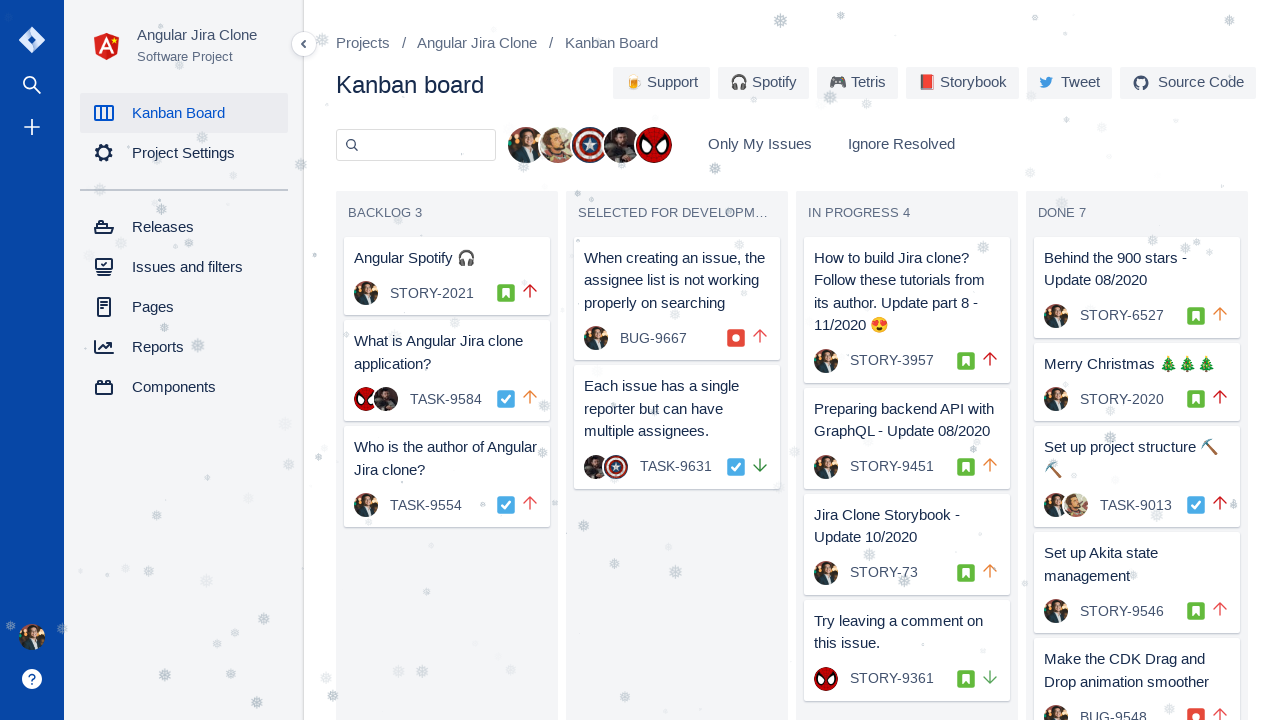

Located header element for column 'IN PROGRESS'
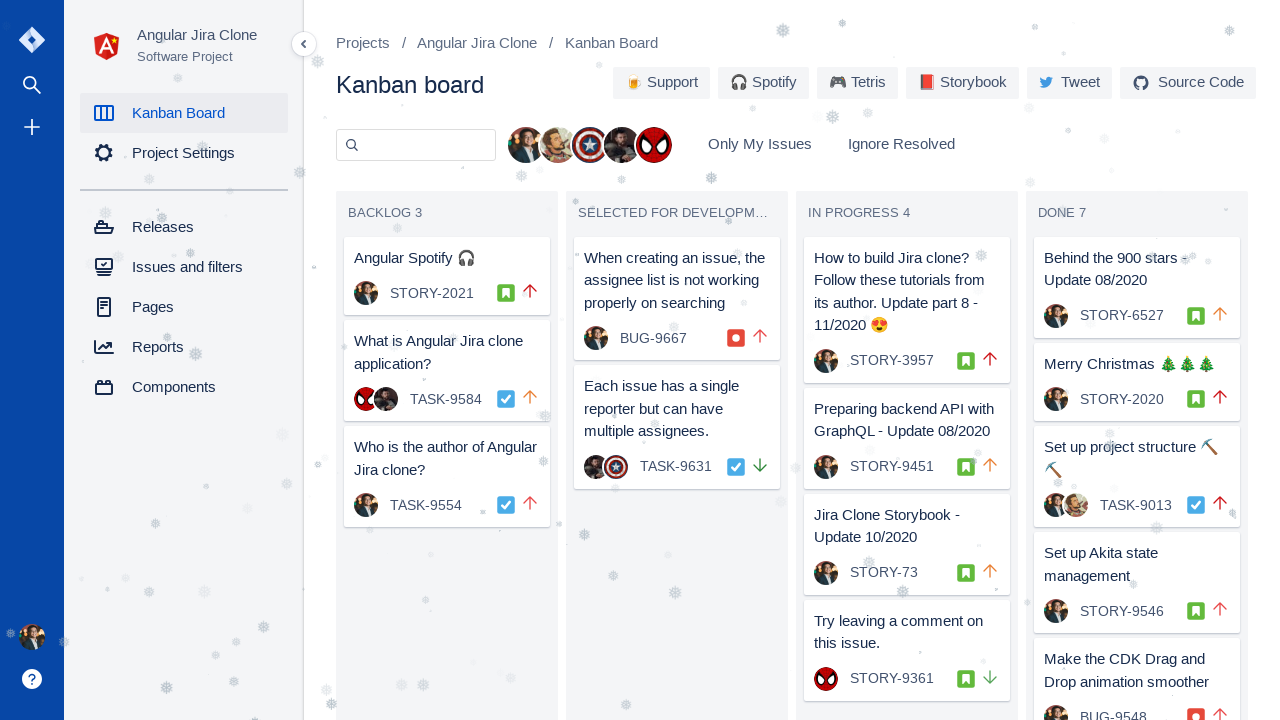

Located count span in 'IN PROGRESS' header
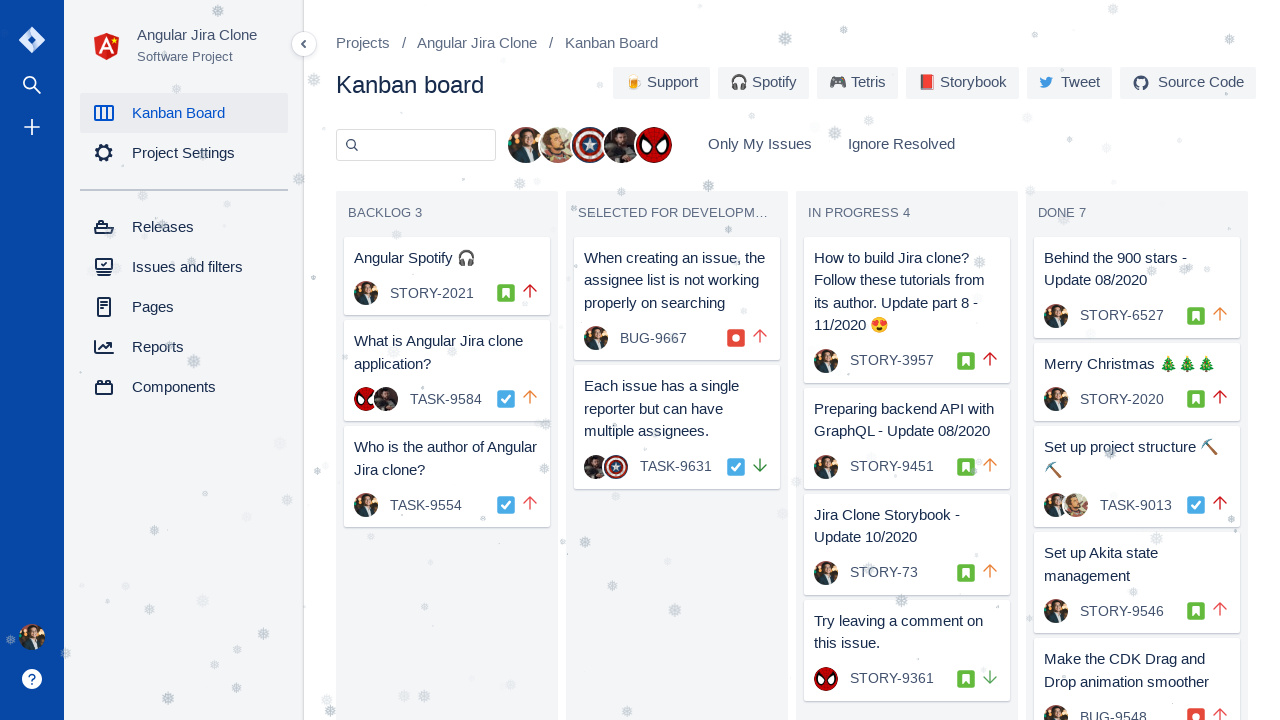

Extracted card count from 'IN PROGRESS' header: 4
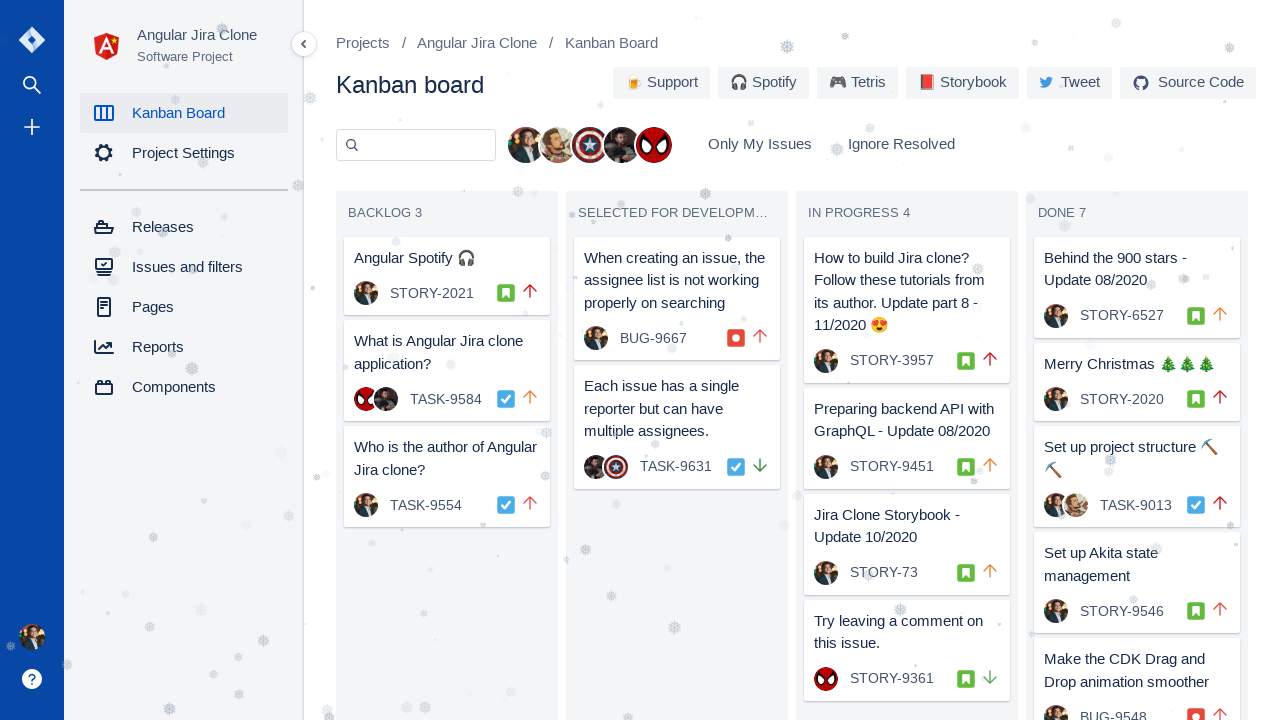

Counted actual cards in 'IN PROGRESS' column: 4
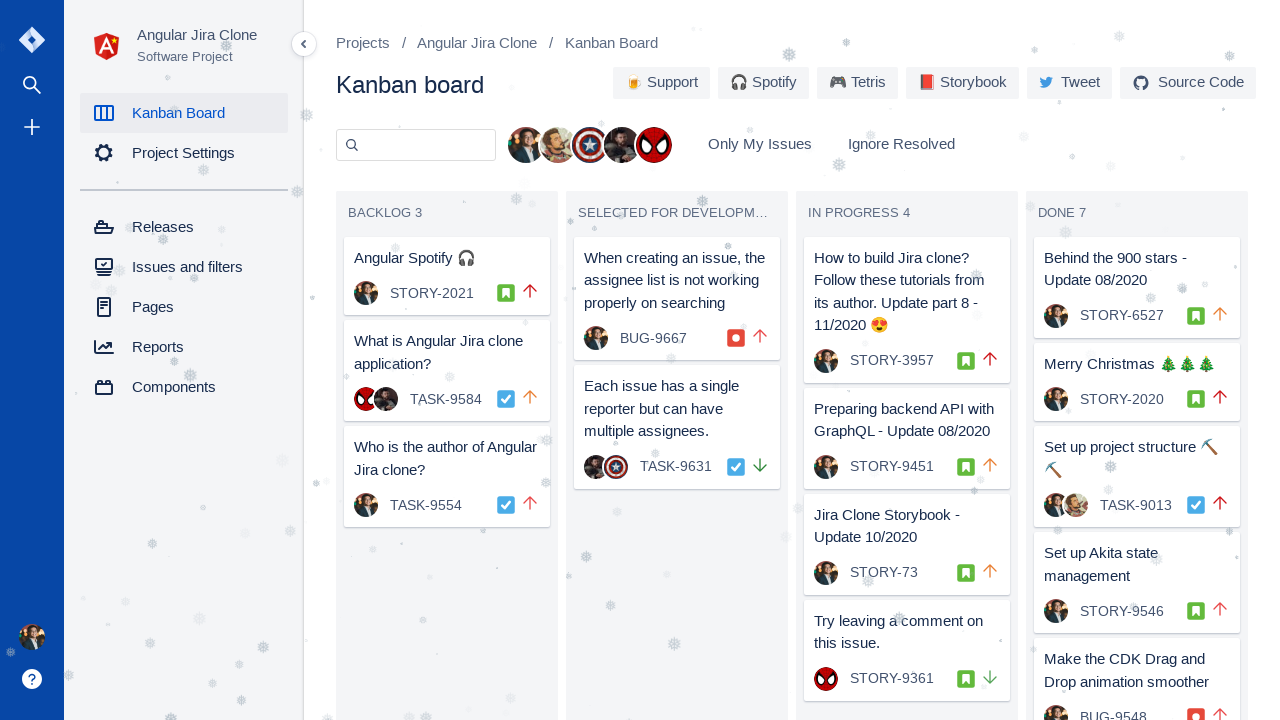

Verified card count matches for column 'IN PROGRESS': 4 == 4
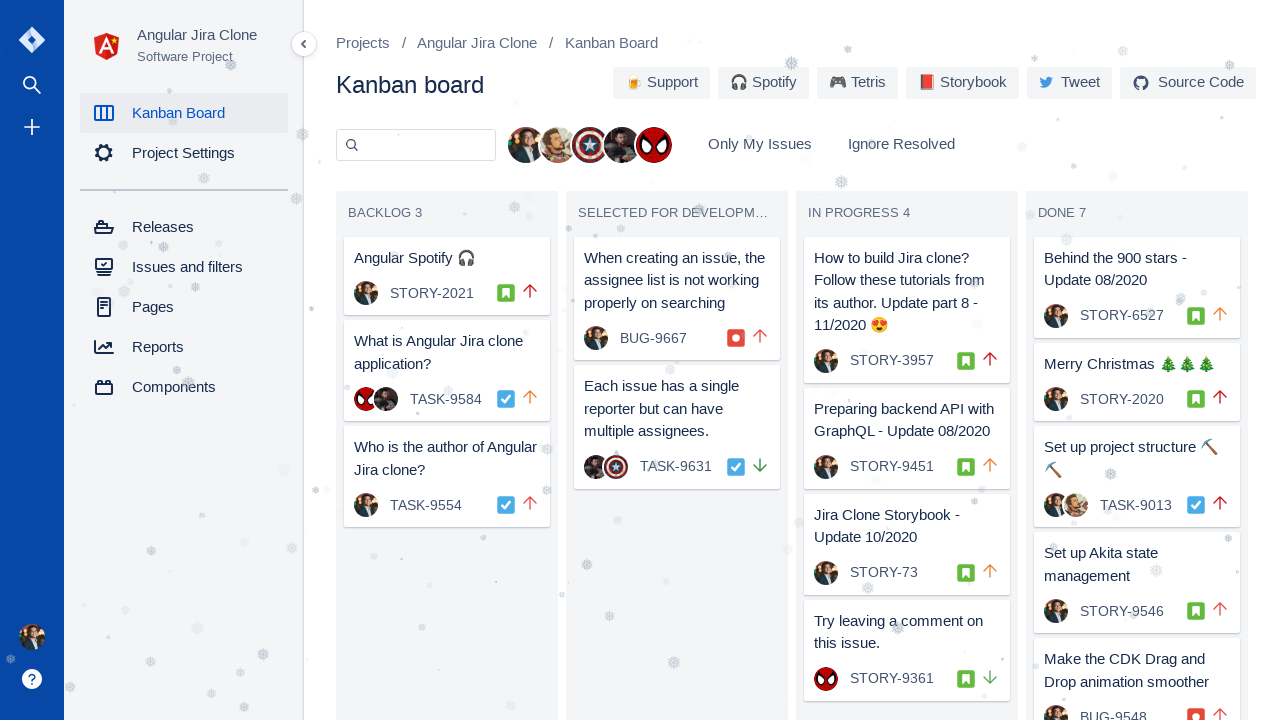

Located header element for column 'DONE'
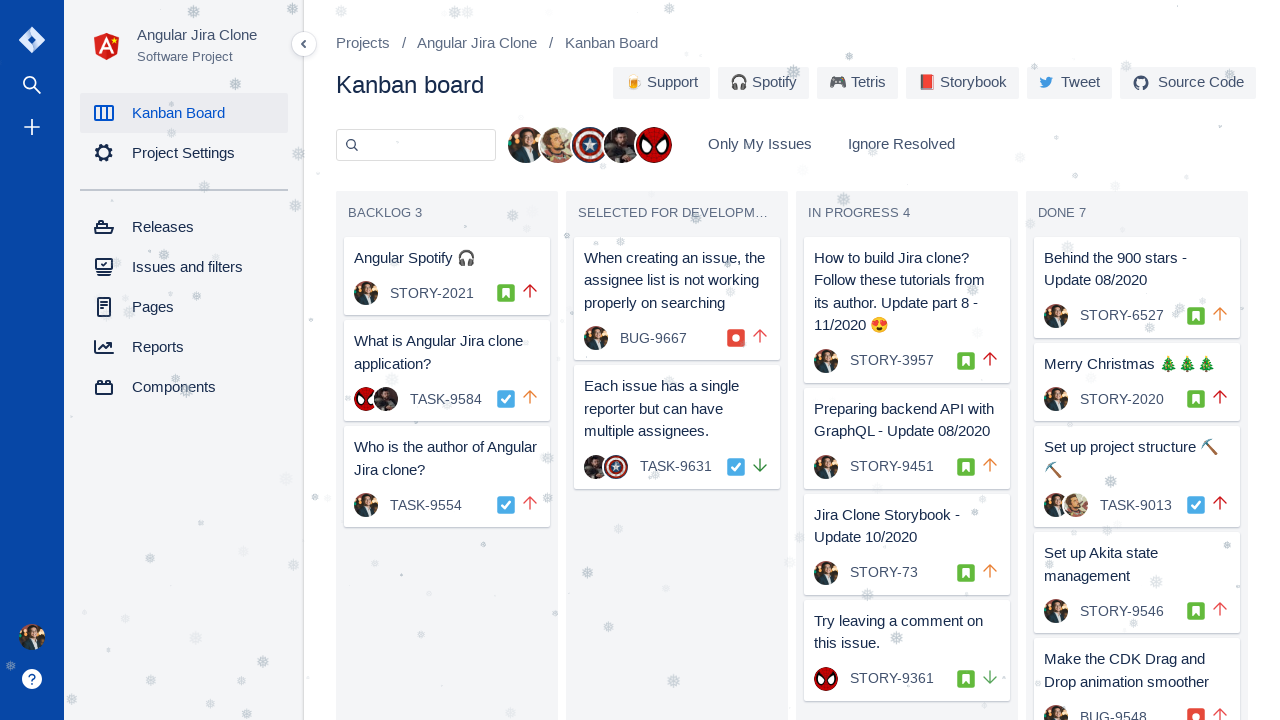

Located count span in 'DONE' header
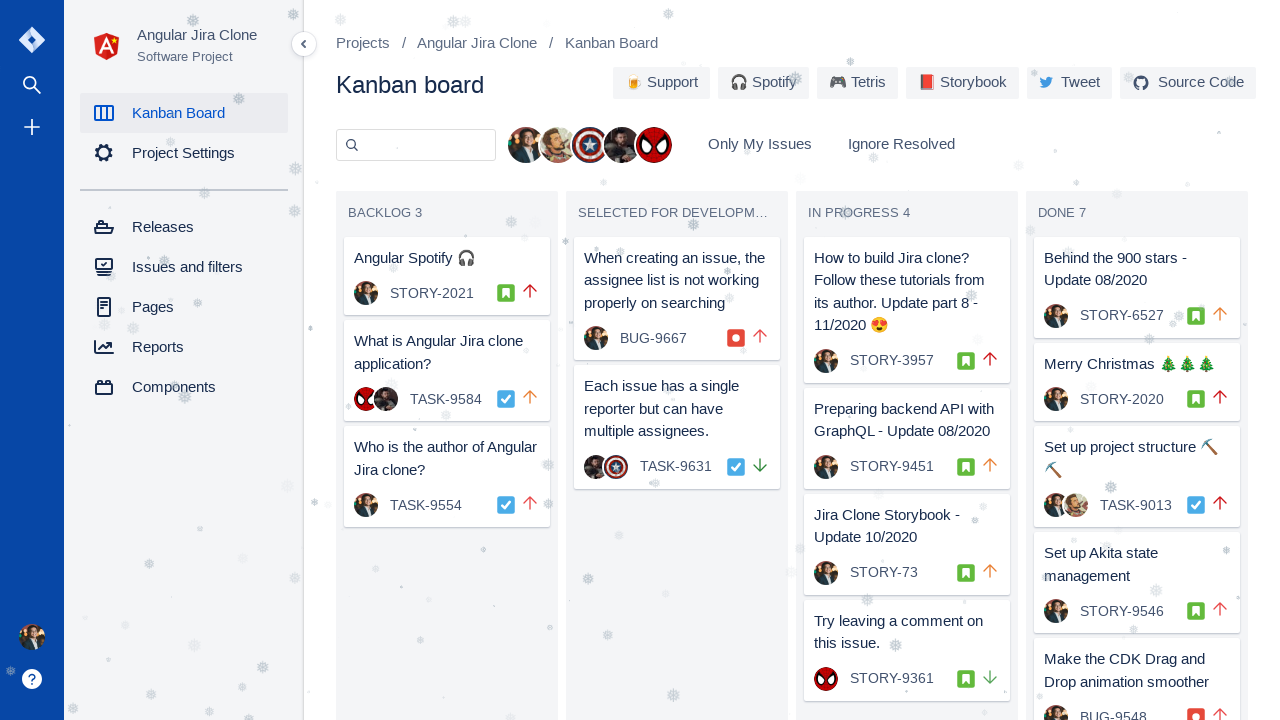

Extracted card count from 'DONE' header: 7
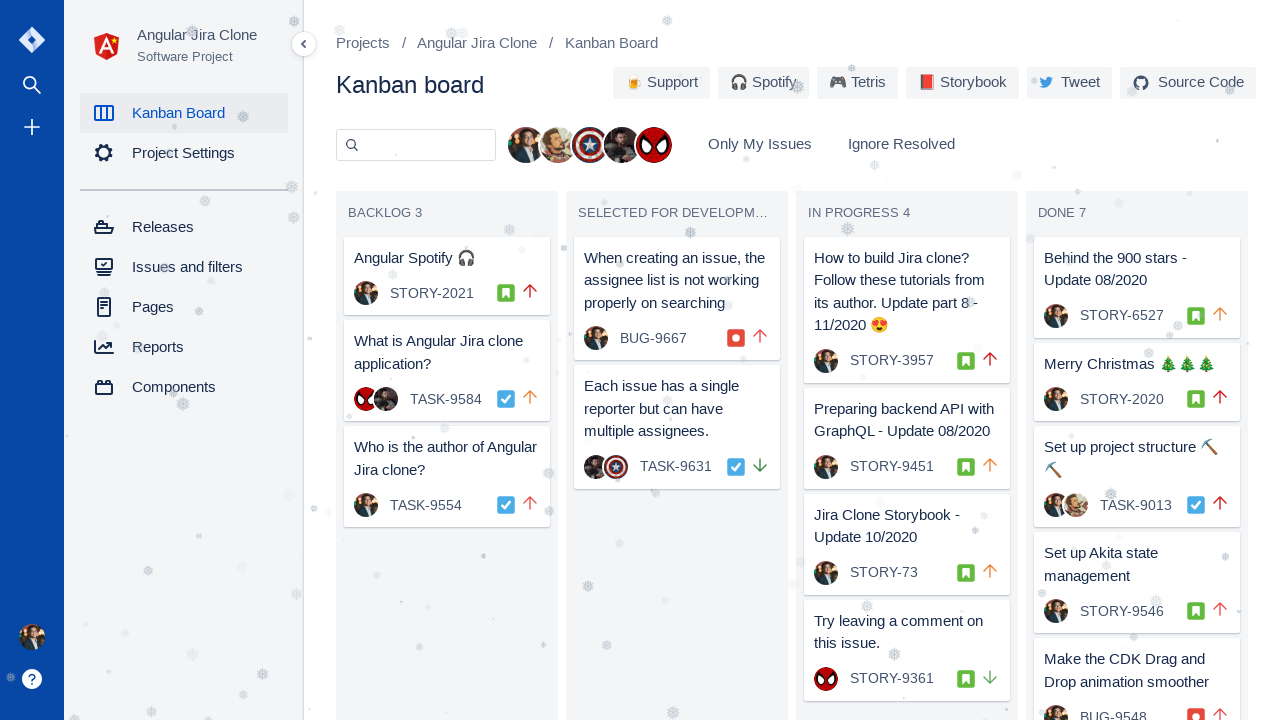

Counted actual cards in 'DONE' column: 7
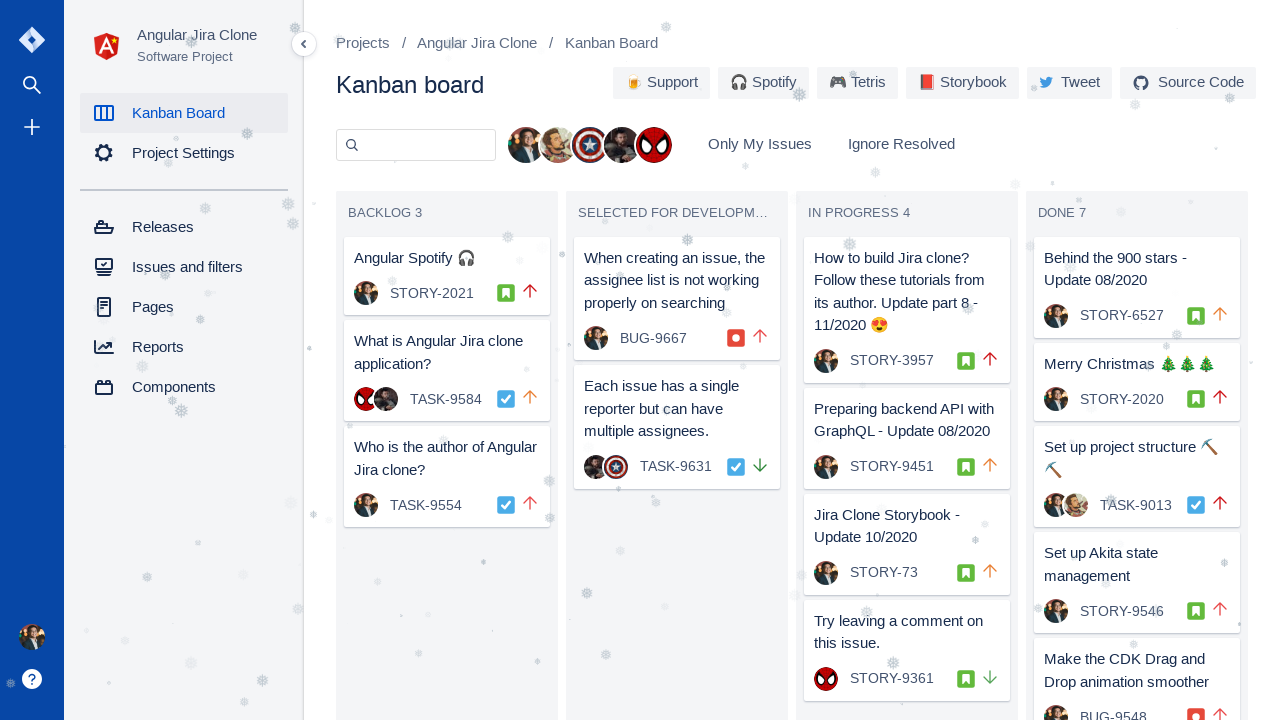

Verified card count matches for column 'DONE': 7 == 7
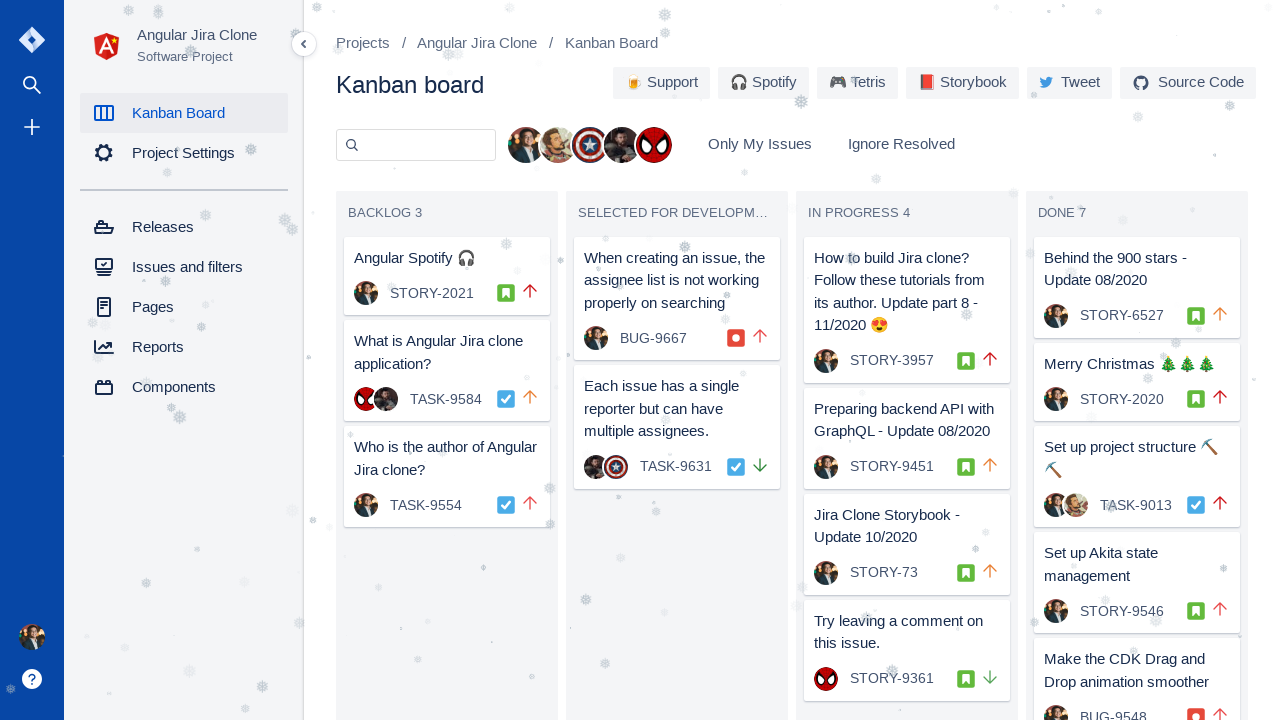

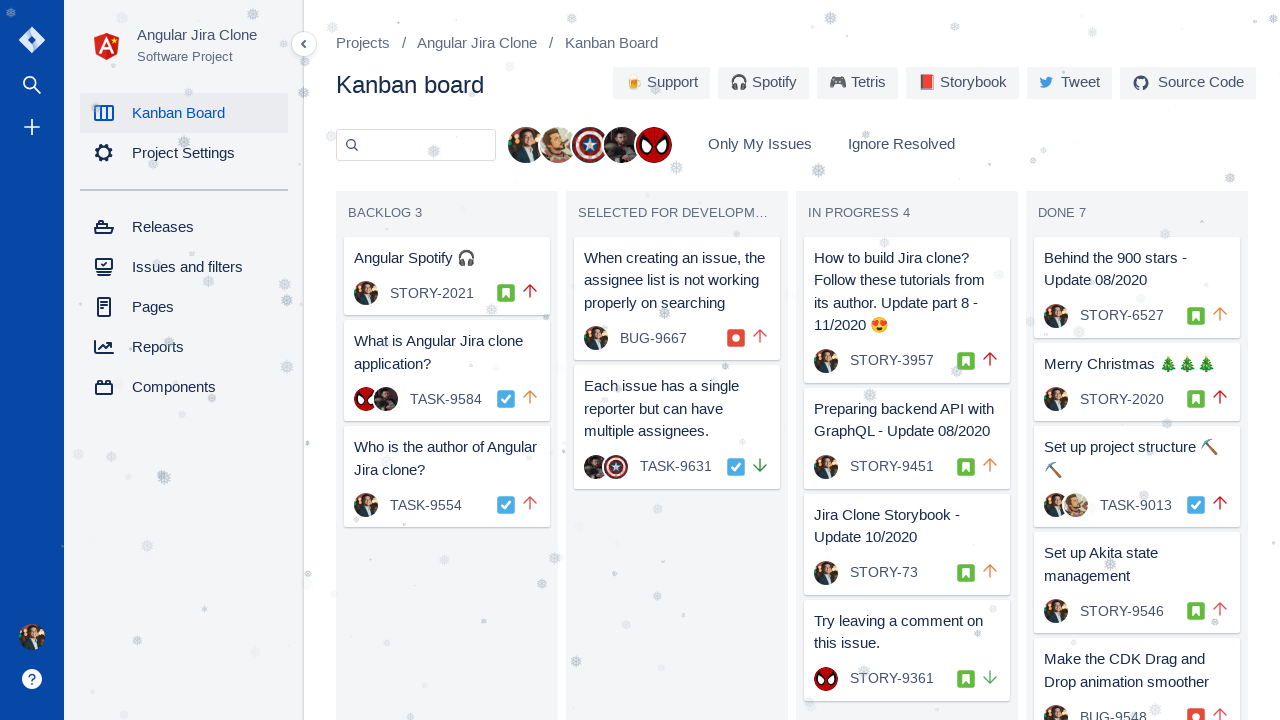